Tests dynamic loading with a fixed sleep delay before checking the result

Starting URL: https://automationfc.github.io/dynamic-loading/

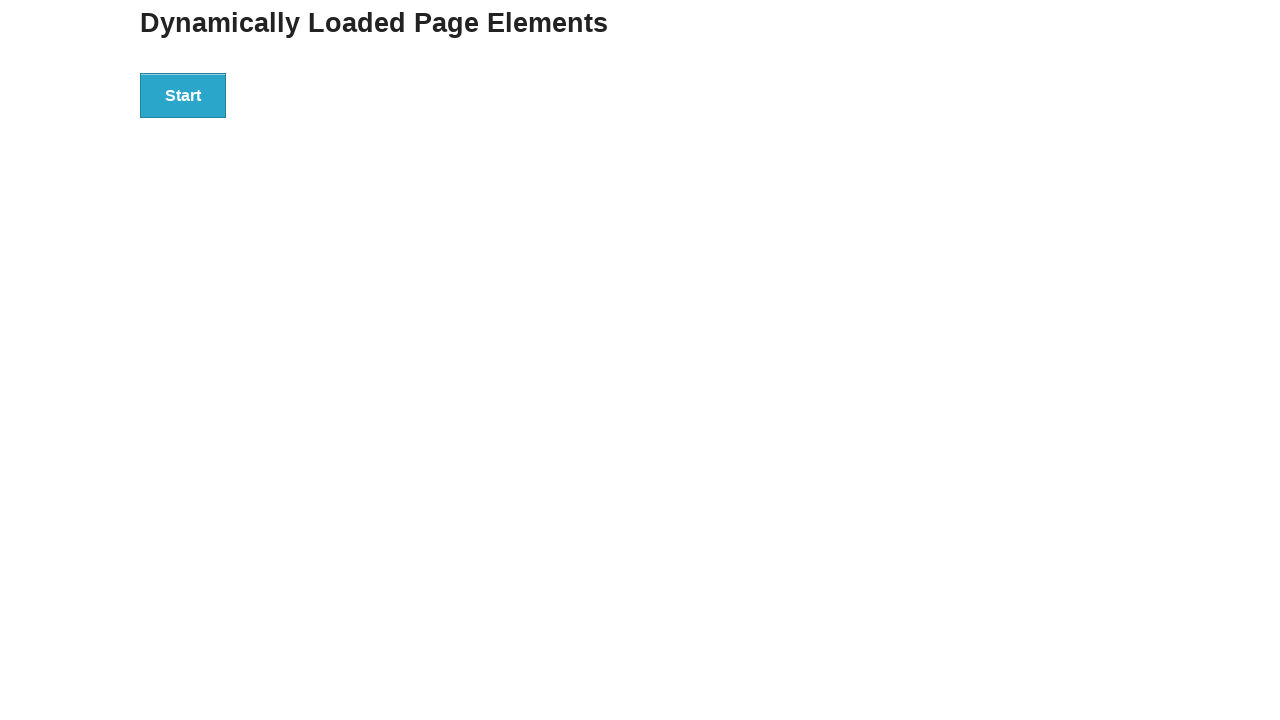

Clicked the start button at (183, 95) on div#start>button
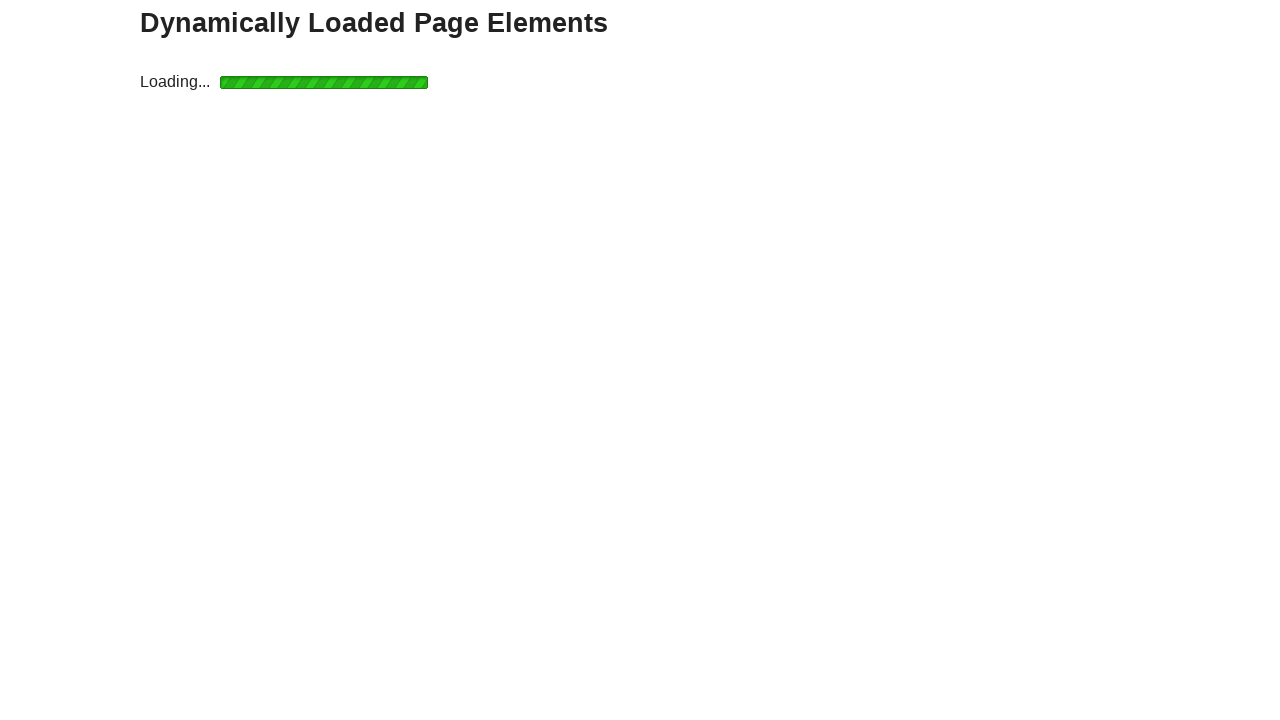

Waited 6 seconds for dynamic loading to complete
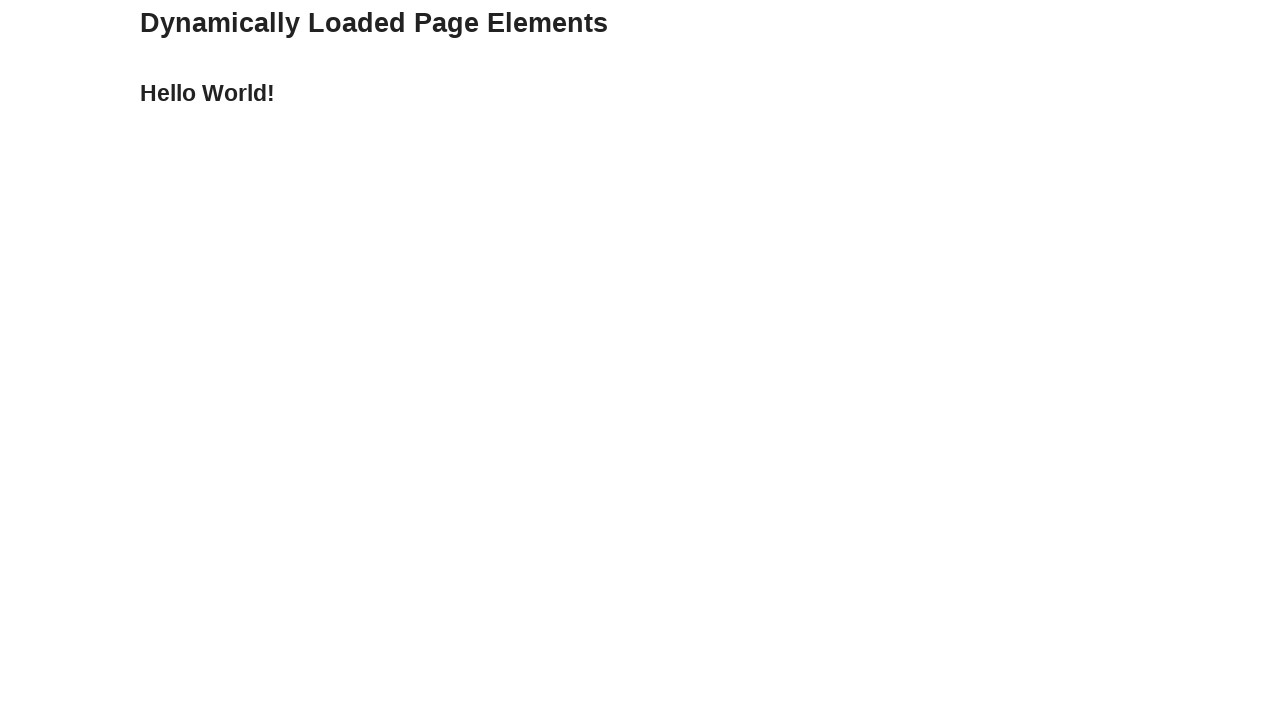

Verified that 'Hello World!' text appeared in the finish section
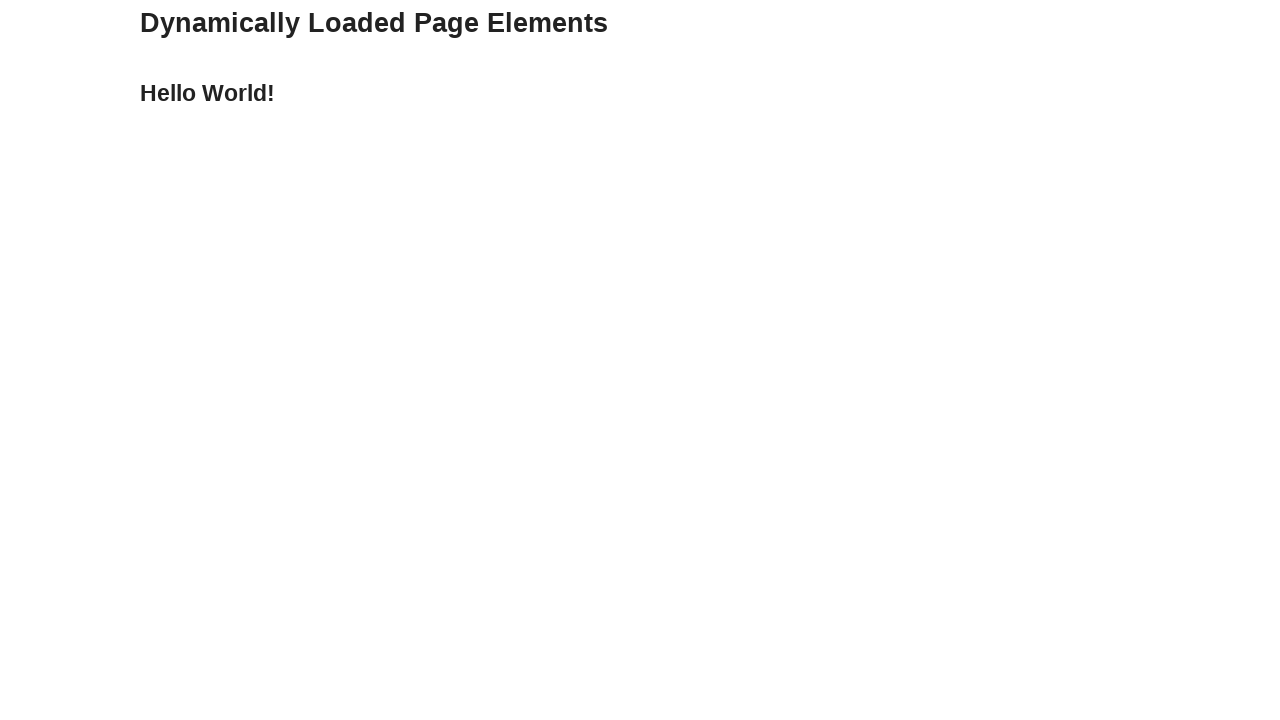

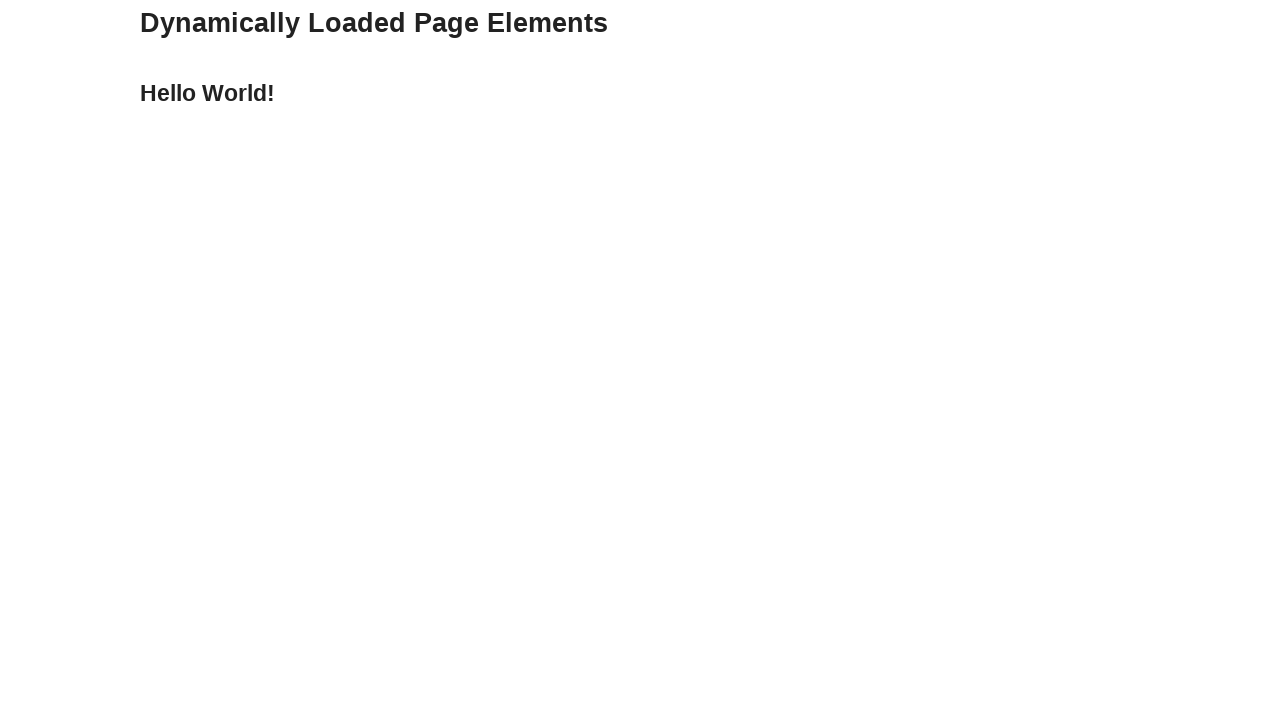